Tests UI controls including dropdown selection, radio buttons, and checkboxes on a practice page without performing actual login

Starting URL: https://rahulshettyacademy.com/loginpagePractise/

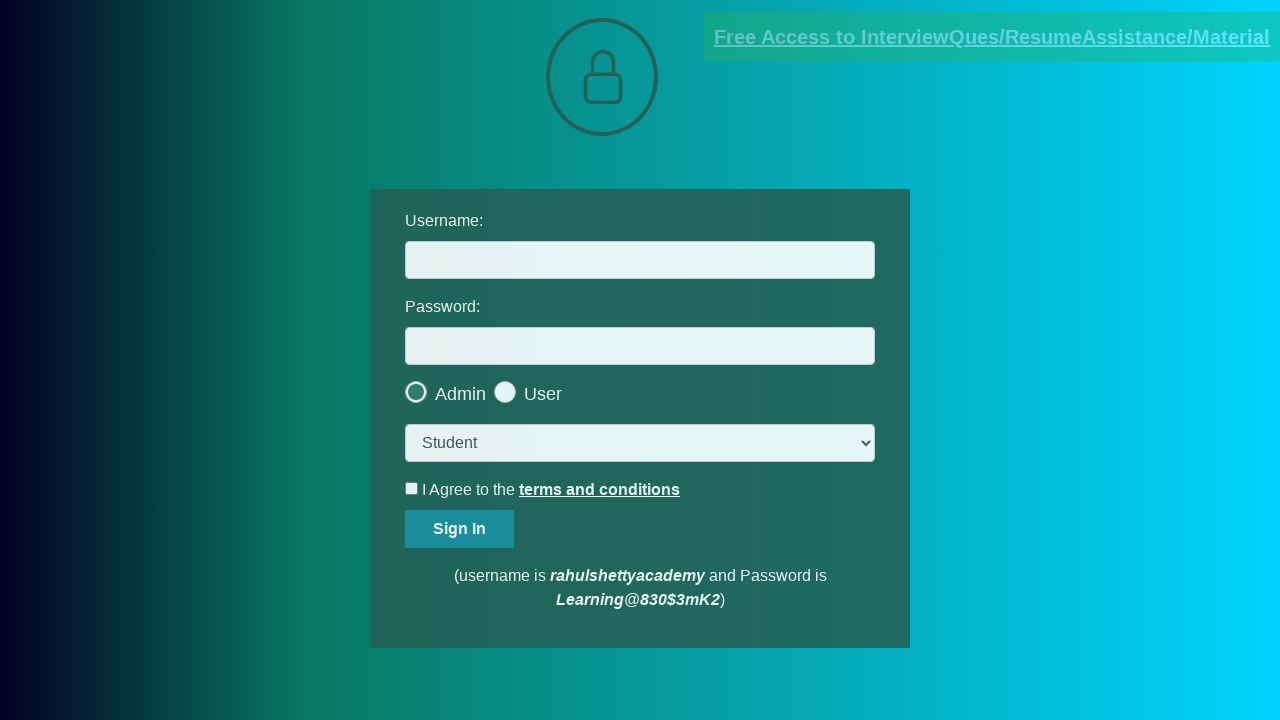

Selected 'consult' option from dropdown menu on select.form-control
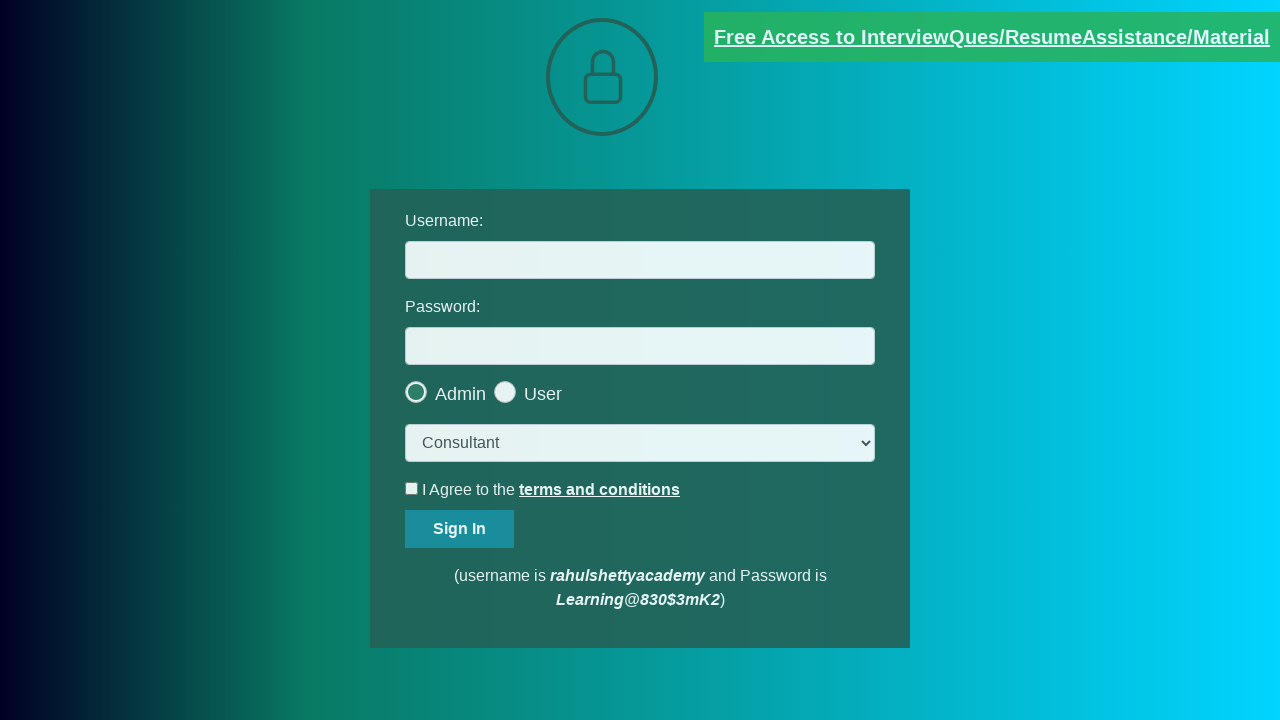

Clicked the last radio button at (543, 394) on .radiotextsty >> nth=-1
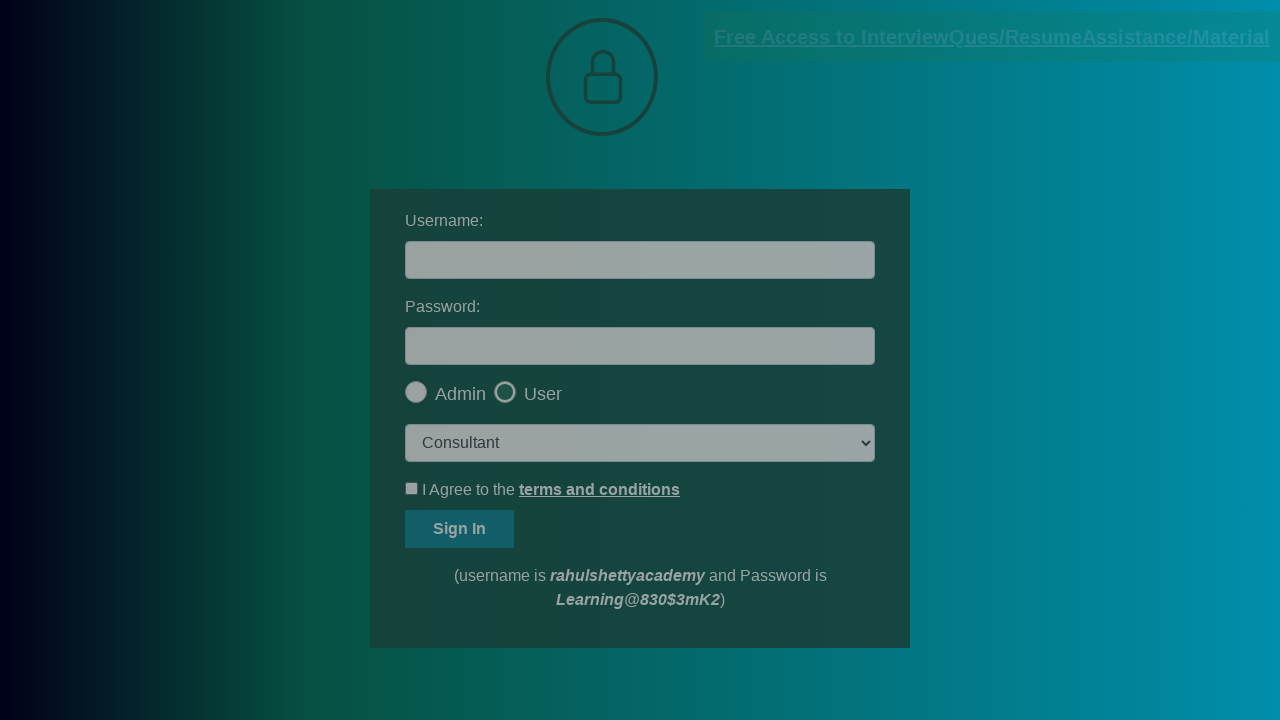

Clicked 'Okay' button on popup at (698, 144) on #okayBtn
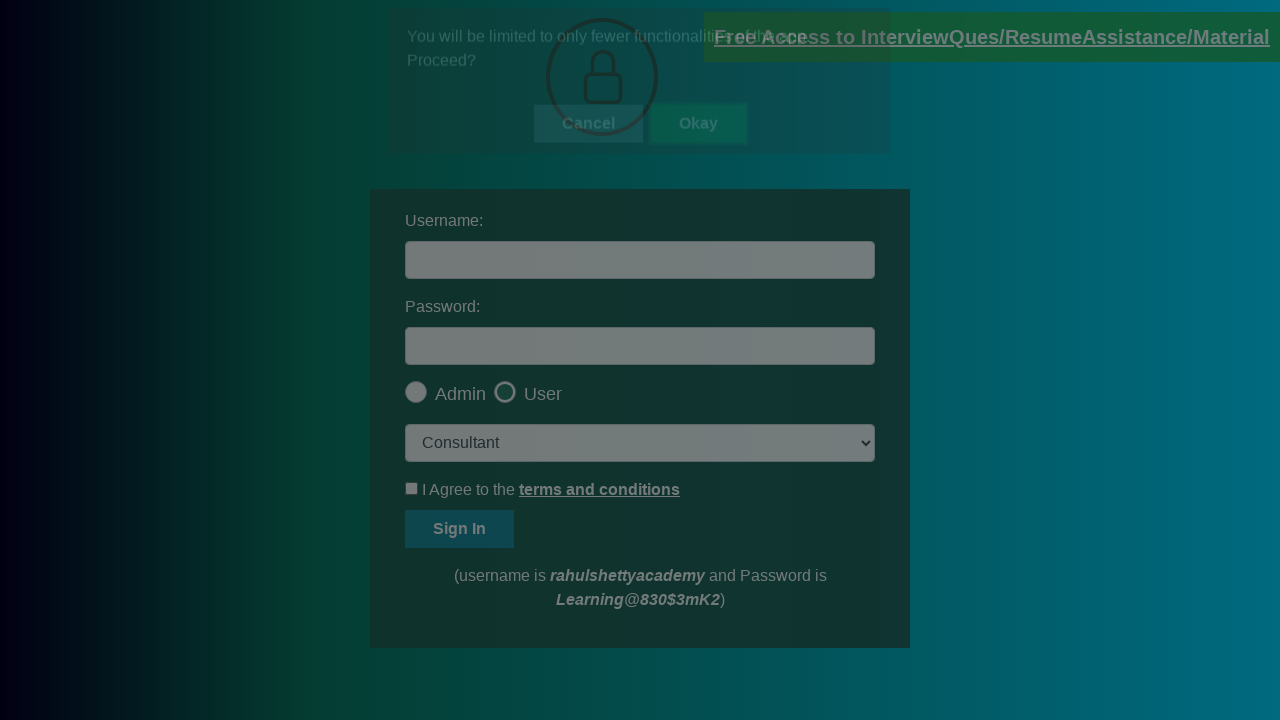

Clicked the terms and conditions checkbox at (412, 488) on #terms
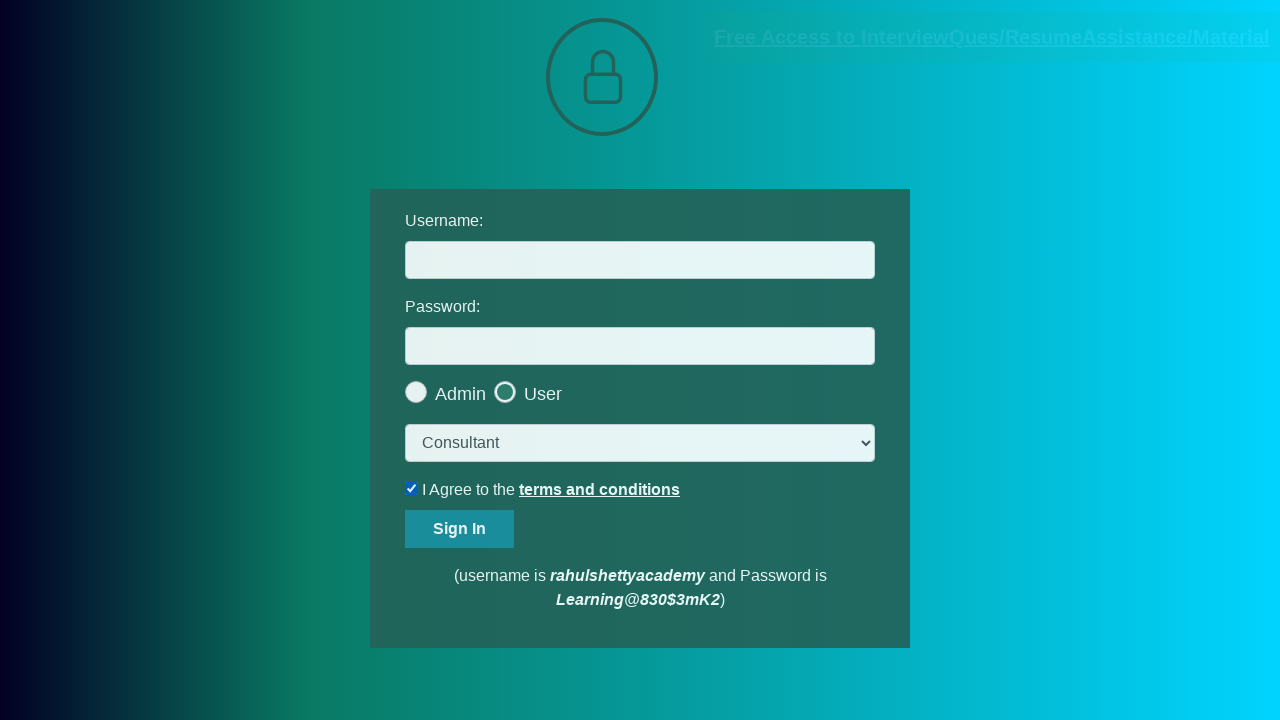

Verified document link has 'blinkingText' class attribute
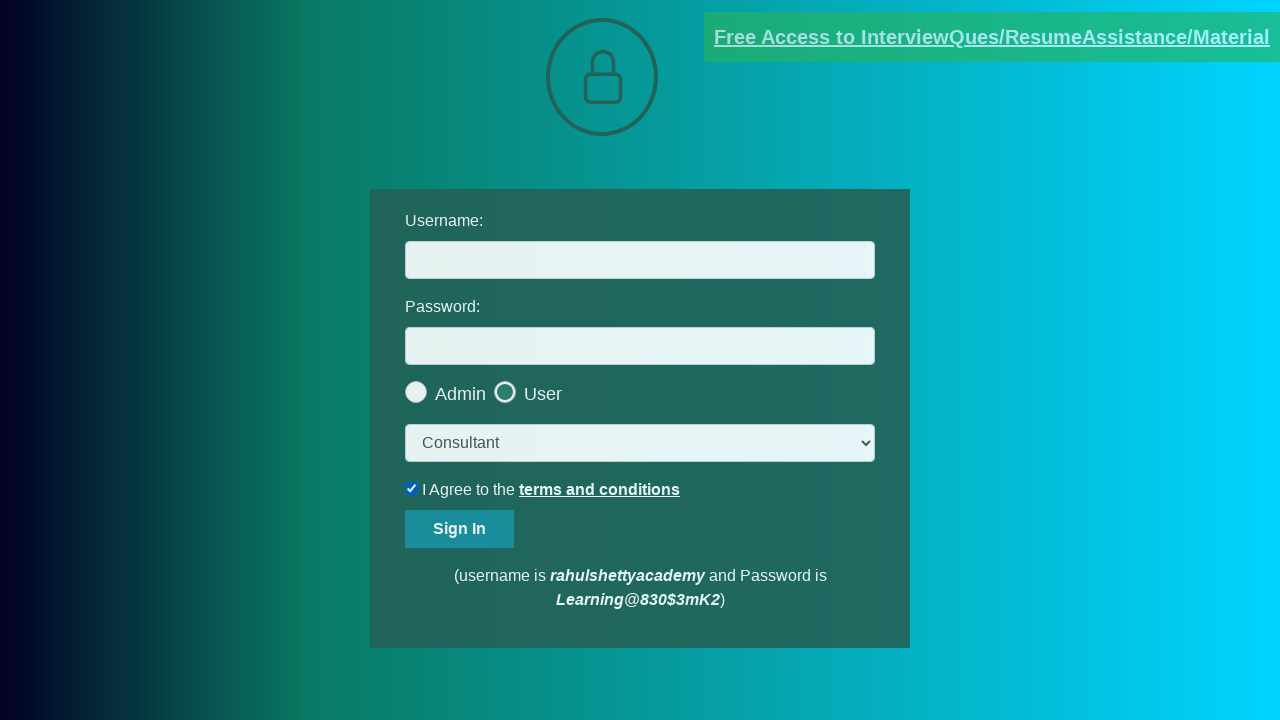

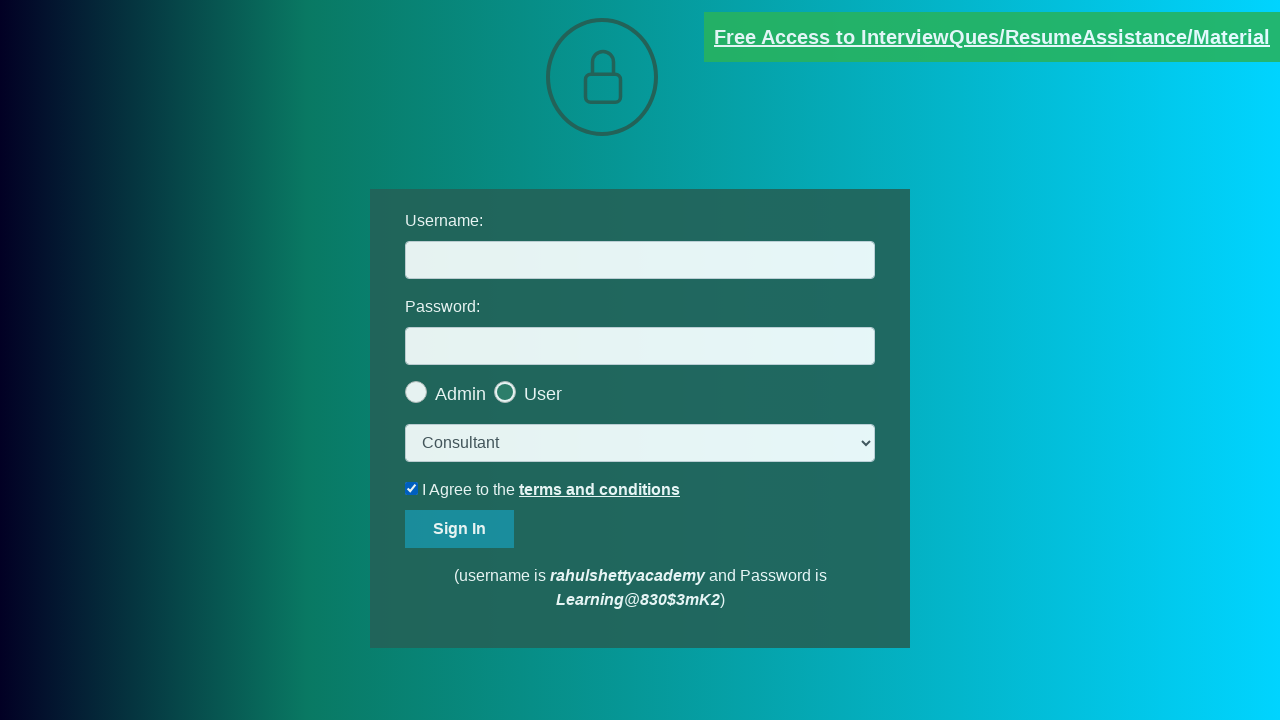